Navigates to a demo page and verifies that links are present on the page

Starting URL: https://demoapps.qspiders.com/ui/link?sublist=0

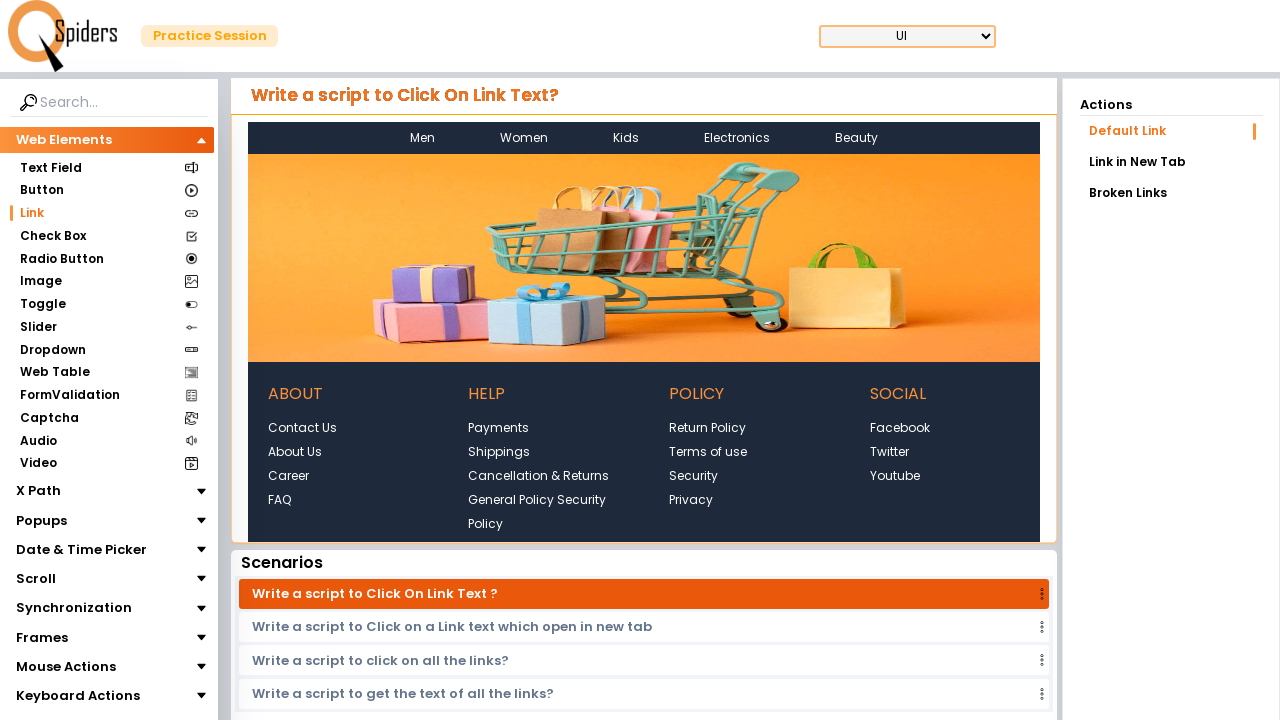

Navigated to demo page with links
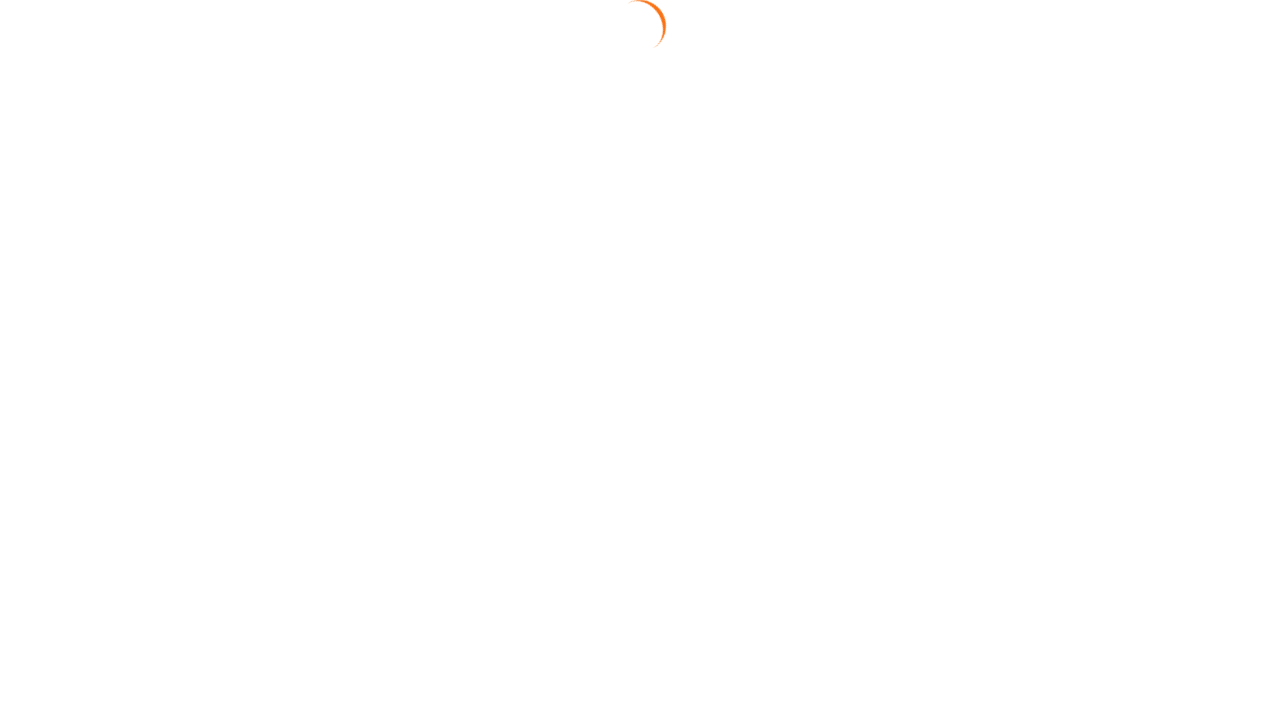

Verified links are present on the page
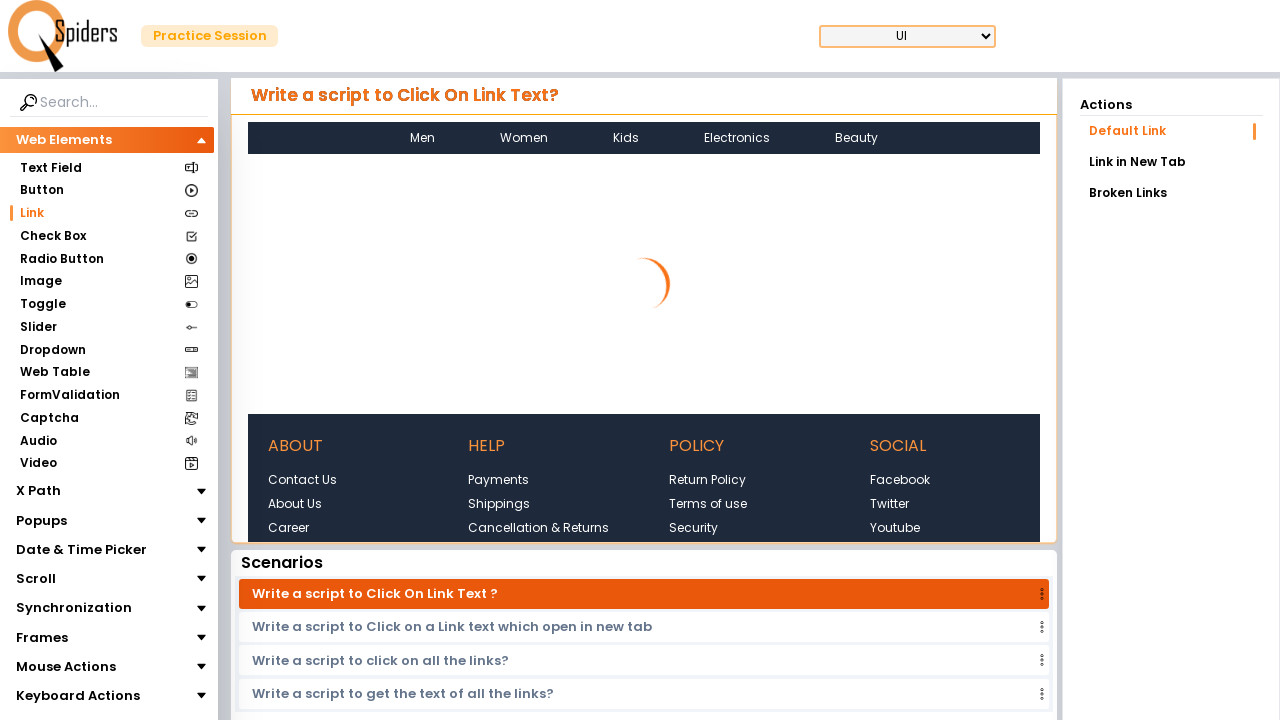

Retrieved 37 links from the page
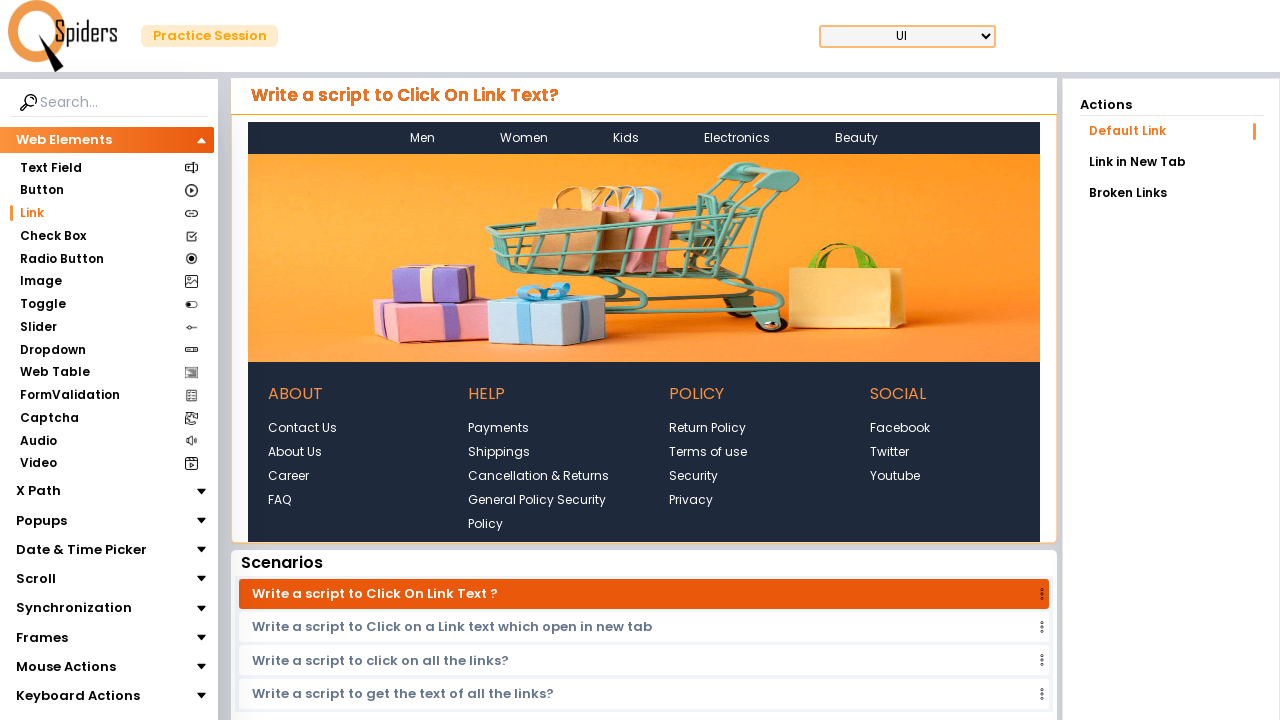

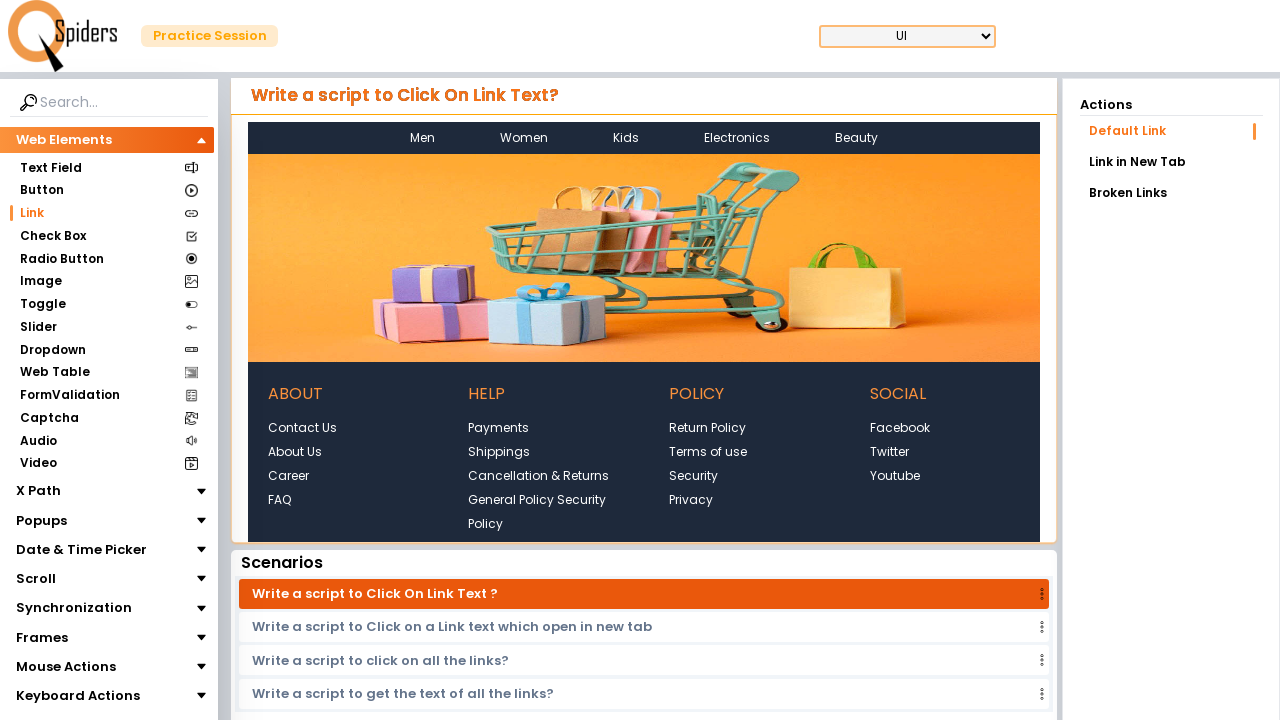